Tests a jQuery UI date picker by selecting a specific date (year, month, and day) from dropdown calendars and verifying the selection

Starting URL: https://jqueryui.com/resources/demos/datepicker/dropdown-month-year.html

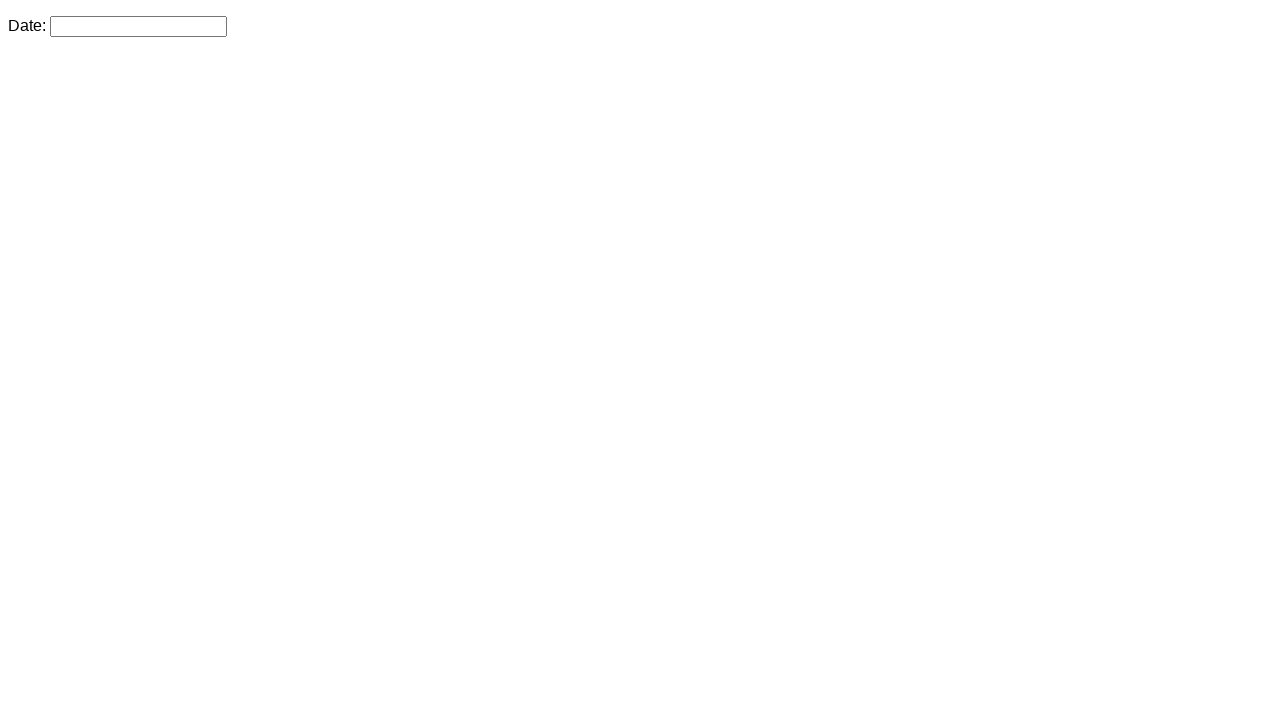

Clicked on date picker to open calendar widget at (138, 26) on #datepicker
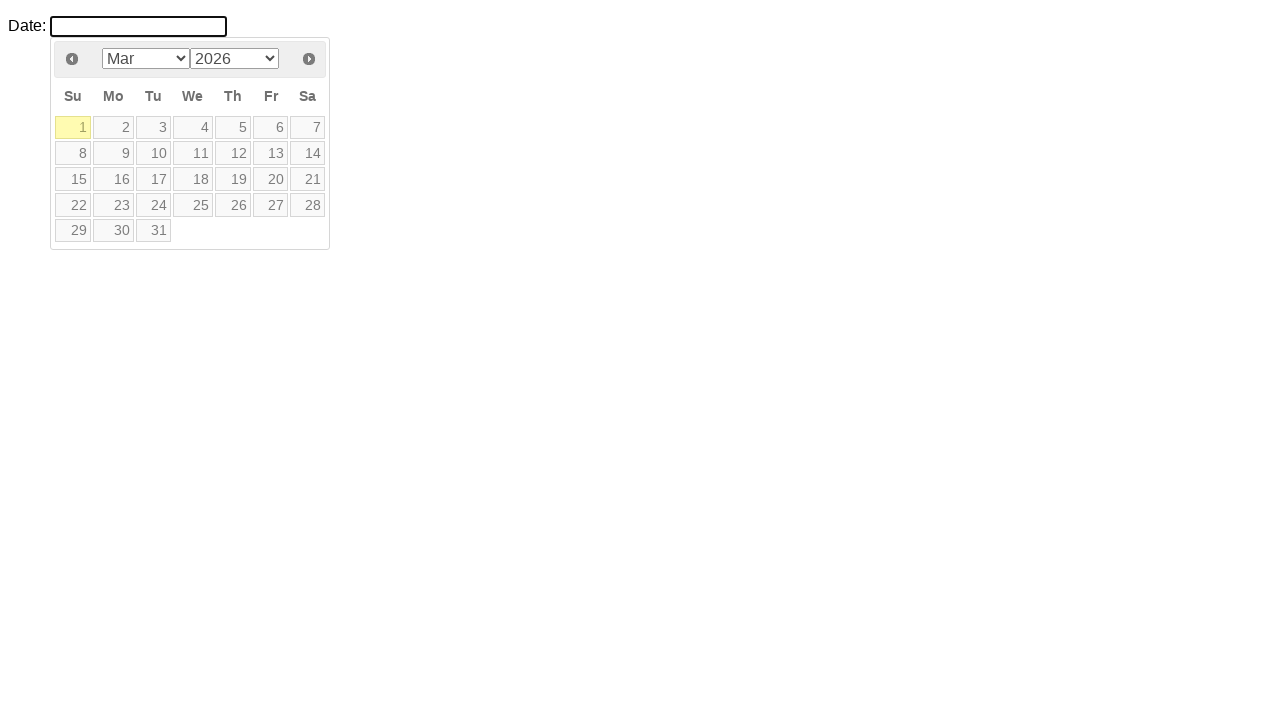

Selected year 2023 from dropdown on select.ui-datepicker-year
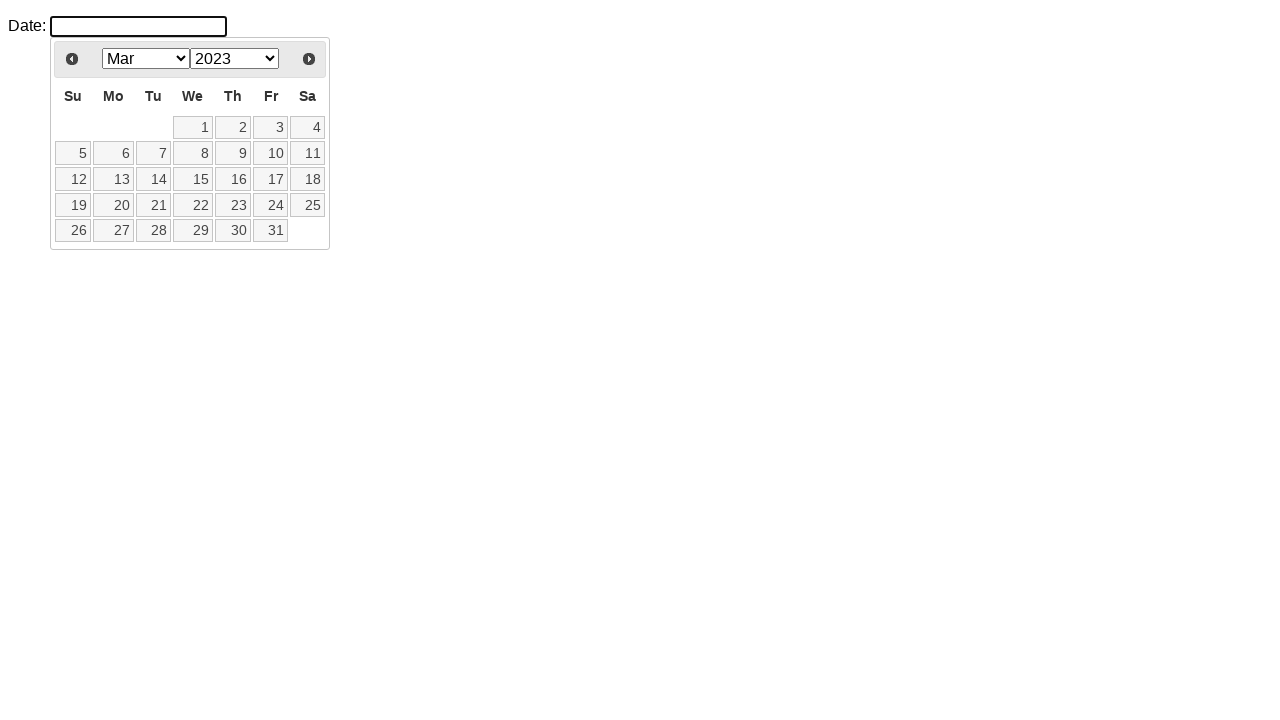

Selected November from month dropdown on select.ui-datepicker-month
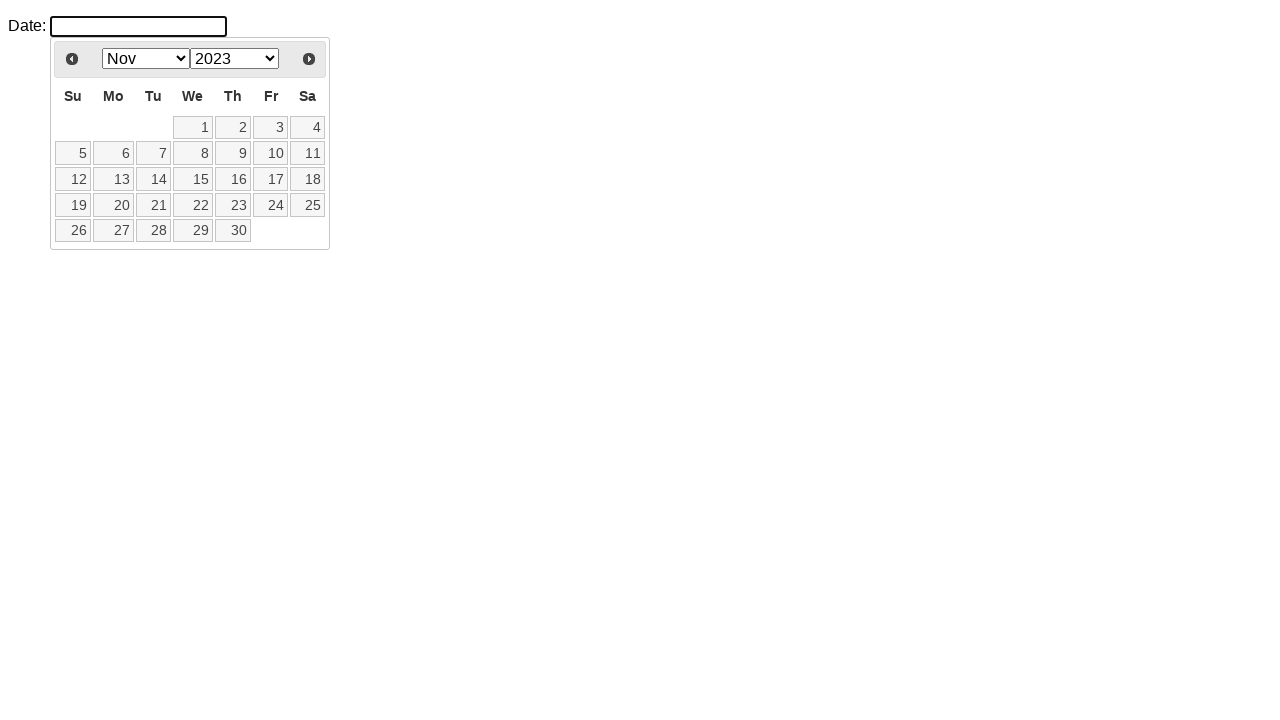

Clicked on day 15 in the calendar at (193, 179) on table.ui-datepicker-calendar tbody tr td a:text('15')
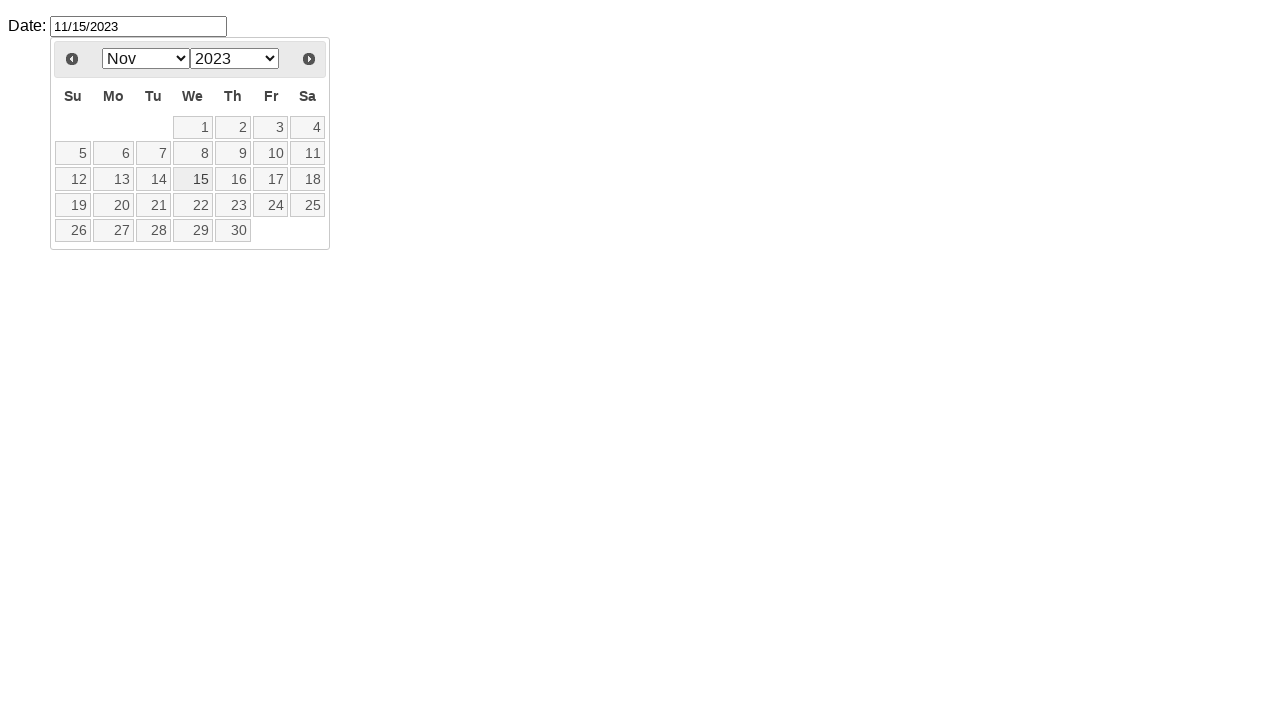

Verified that date was selected (input value is not empty)
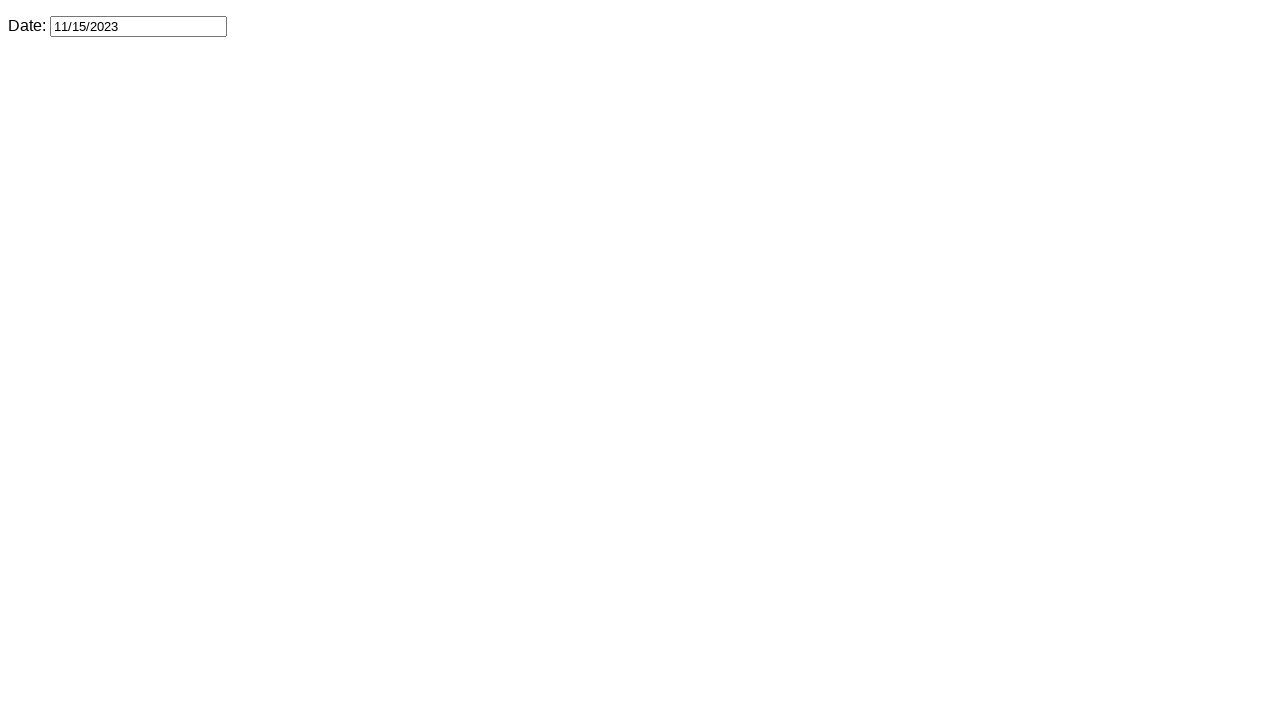

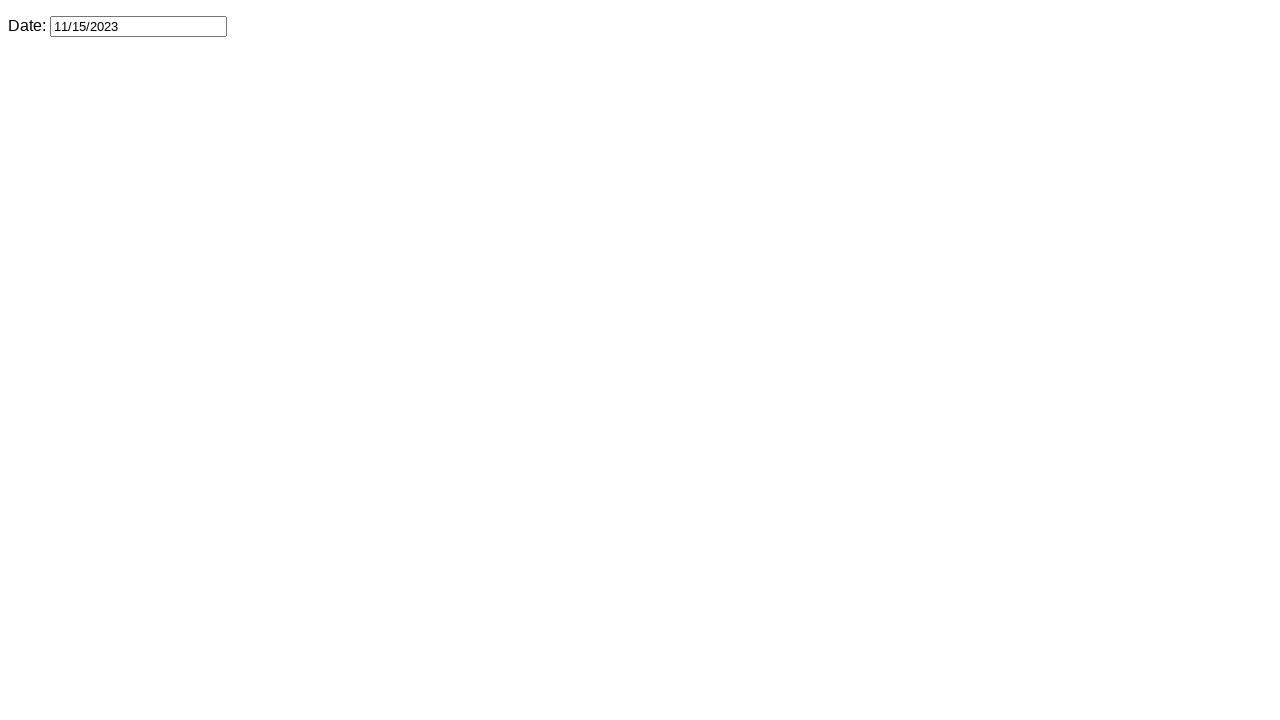